Tests dynamic controls functionality by clicking the Enable button to enable a disabled text field, then typing text into the newly enabled field

Starting URL: https://the-internet.herokuapp.com/dynamic_controls

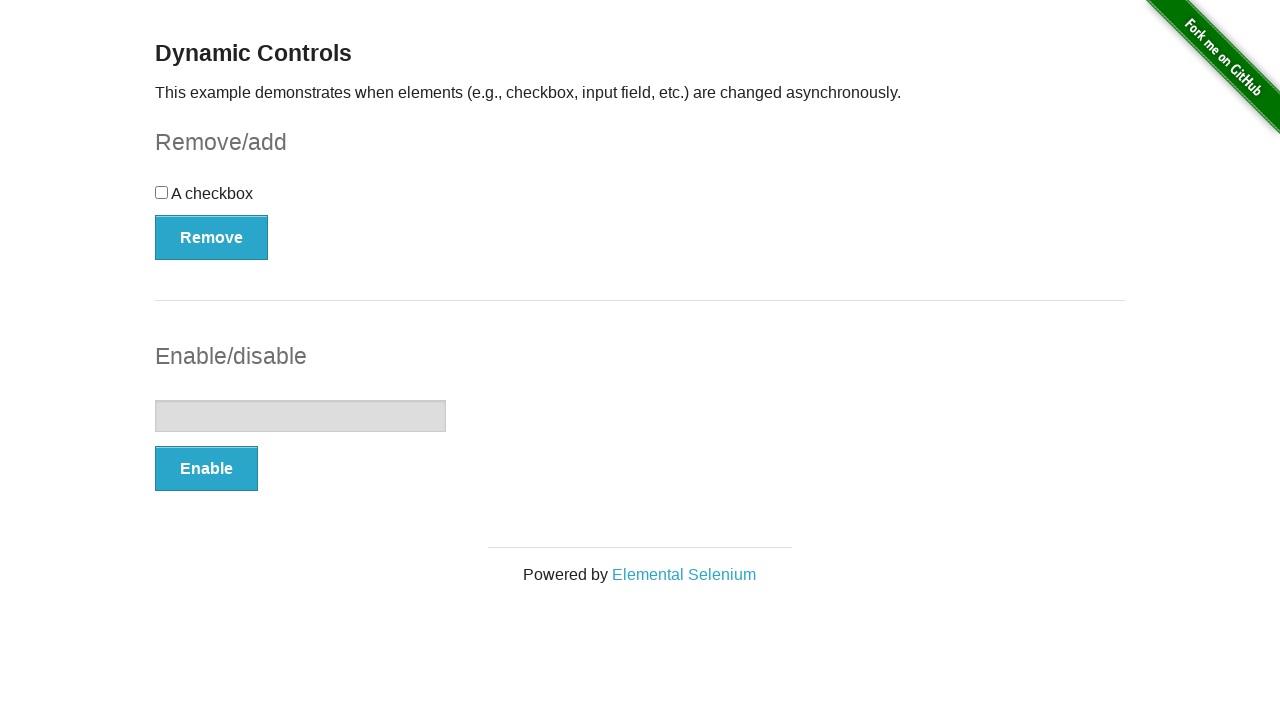

Clicked the Enable button to enable the text field at (206, 469) on xpath=//button[text()='Enable']
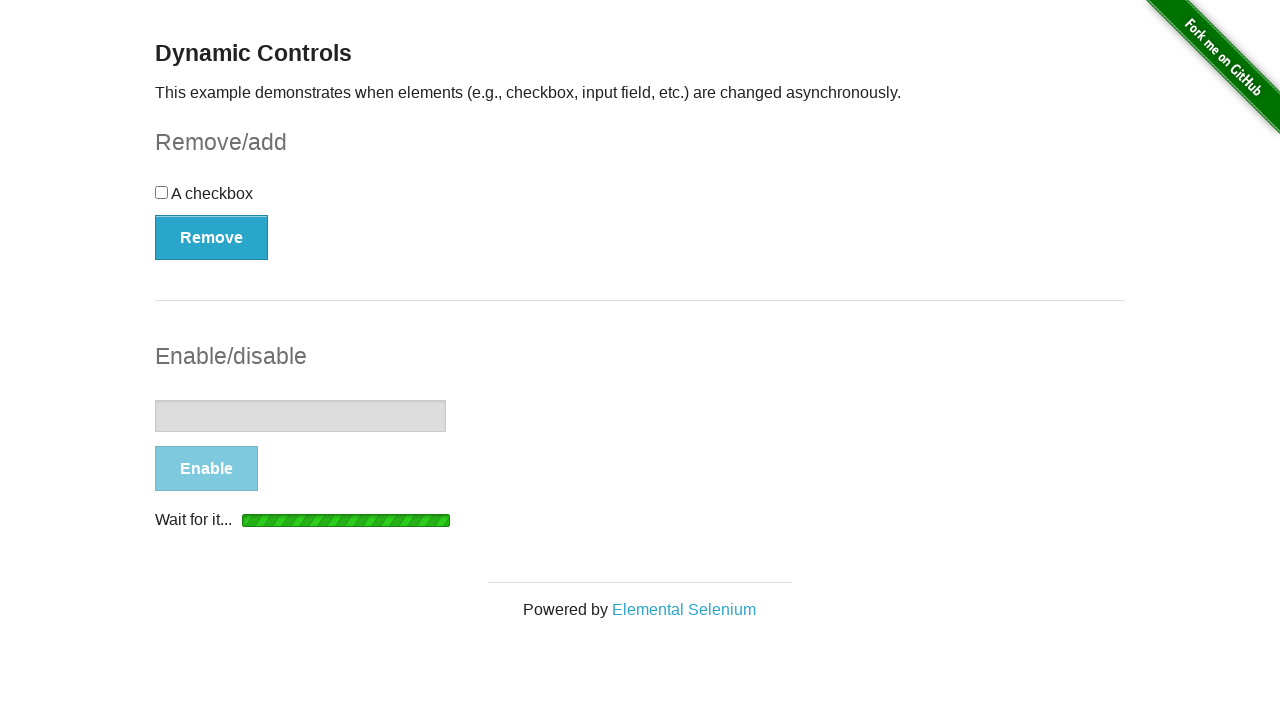

Text field became visible after enabling
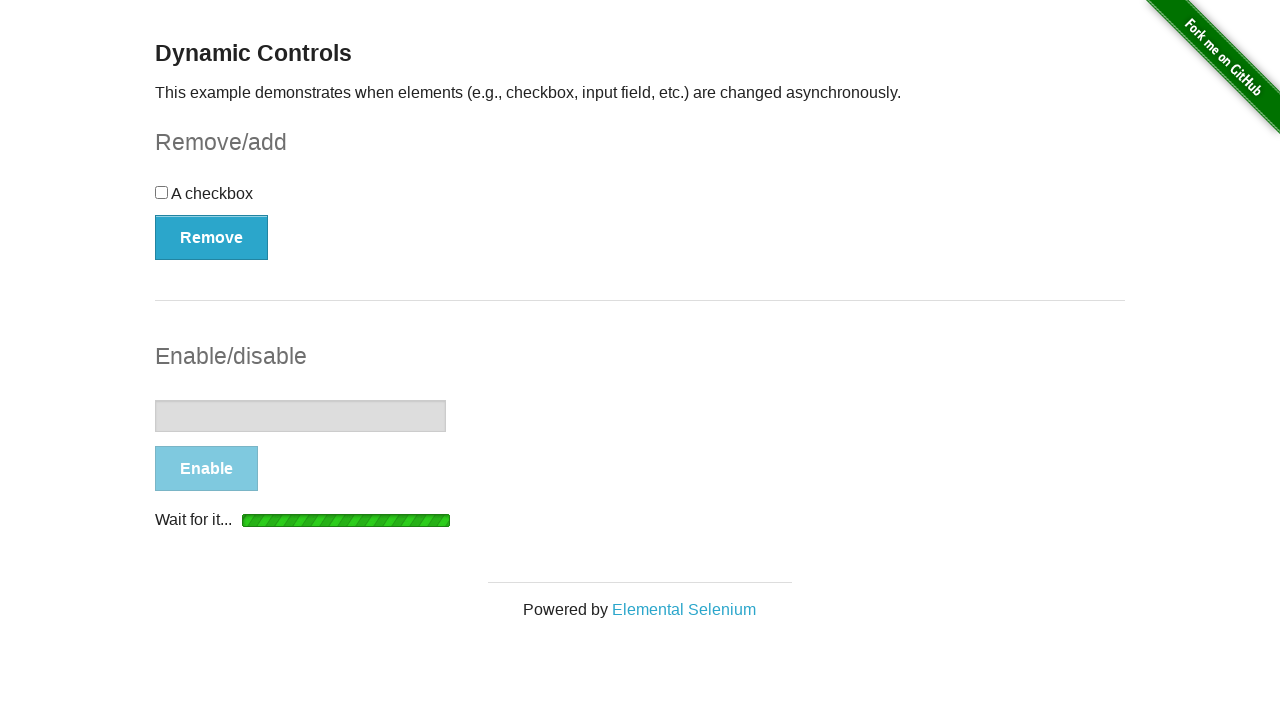

Typed 'All is good' into the enabled text field on //input[@type='text']
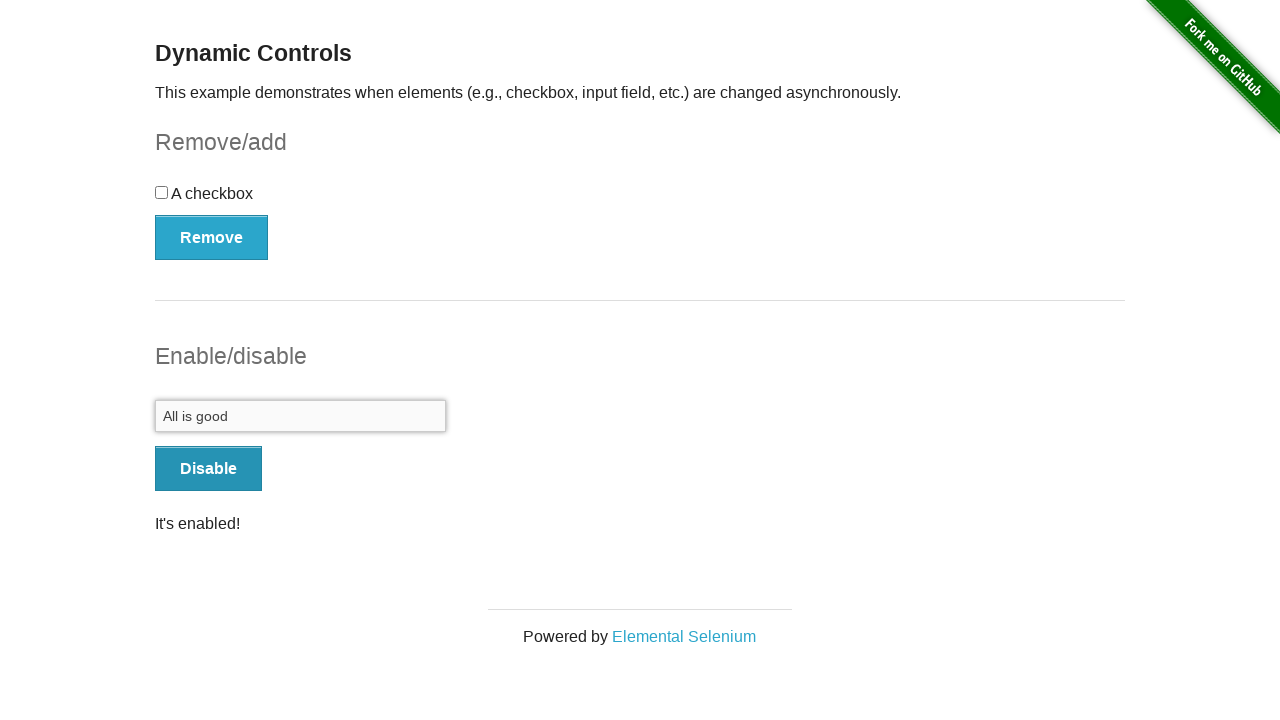

Verified that the text 'All is good' was successfully entered into the field
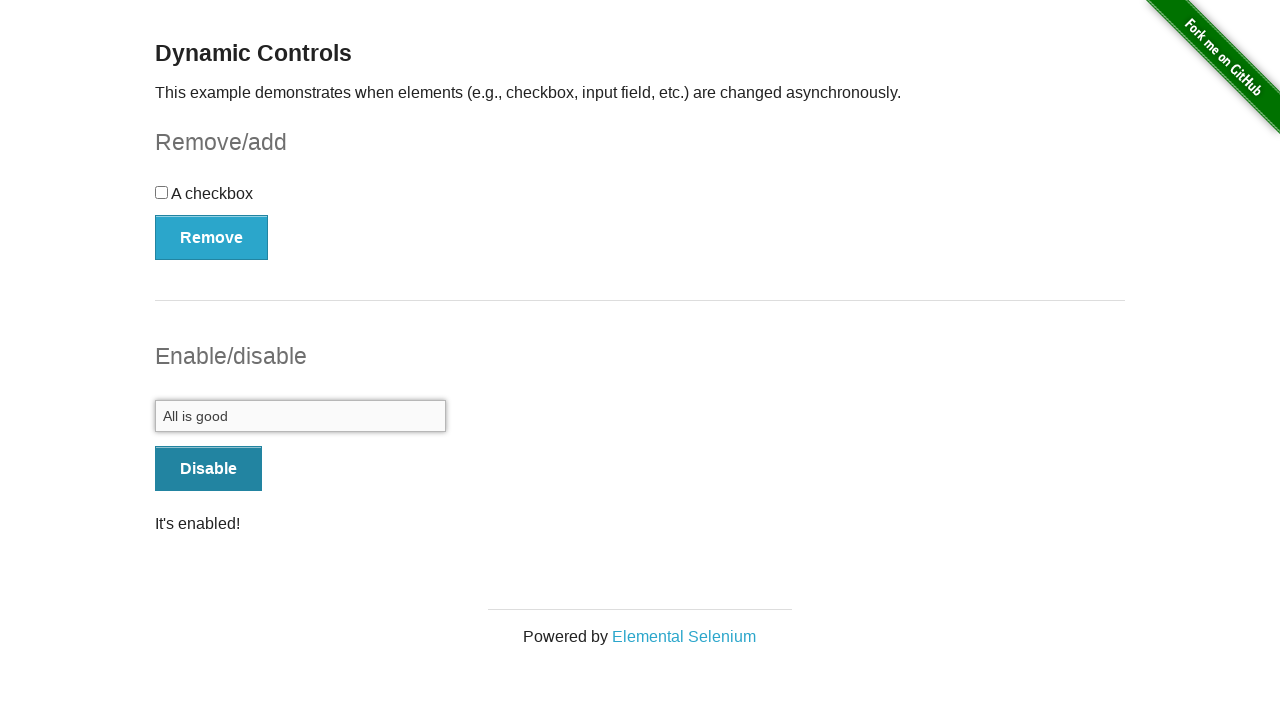

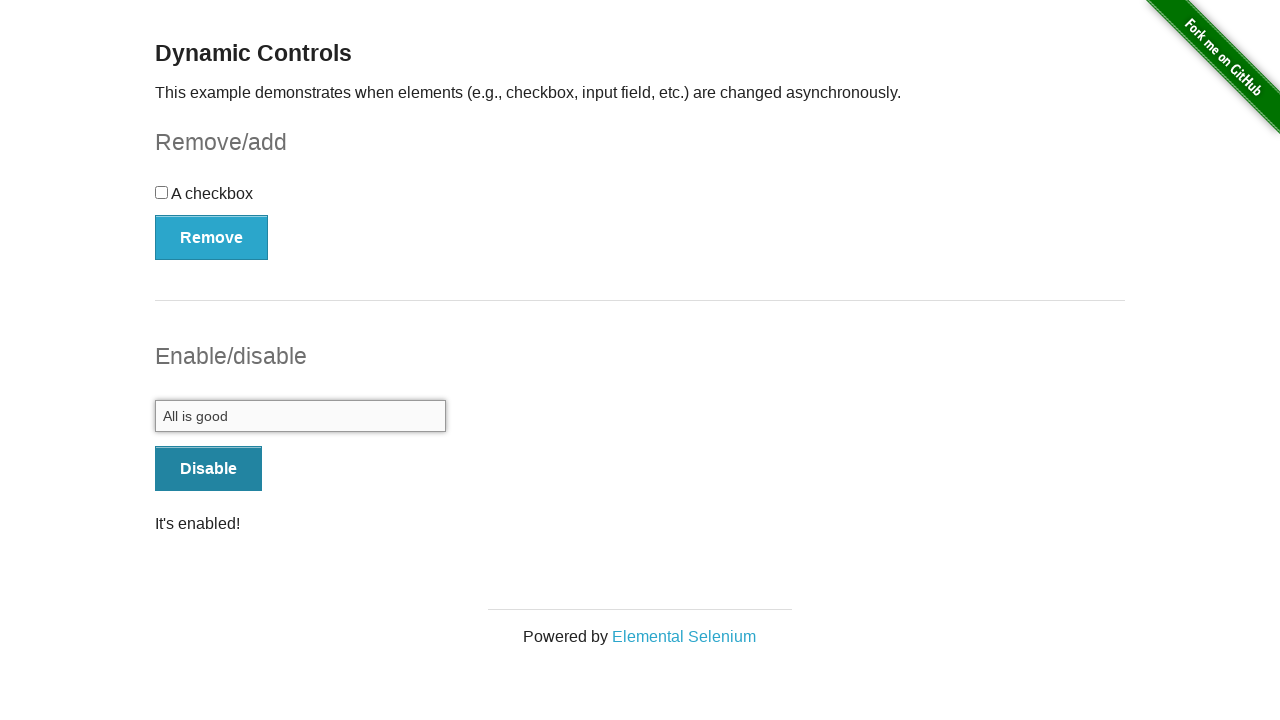